Tests different types of JavaScript alerts (normal alert, confirm dialog, and prompt dialog) by triggering them and interacting with accept/dismiss/text input actions

Starting URL: https://demo.automationtesting.in/Alerts.html

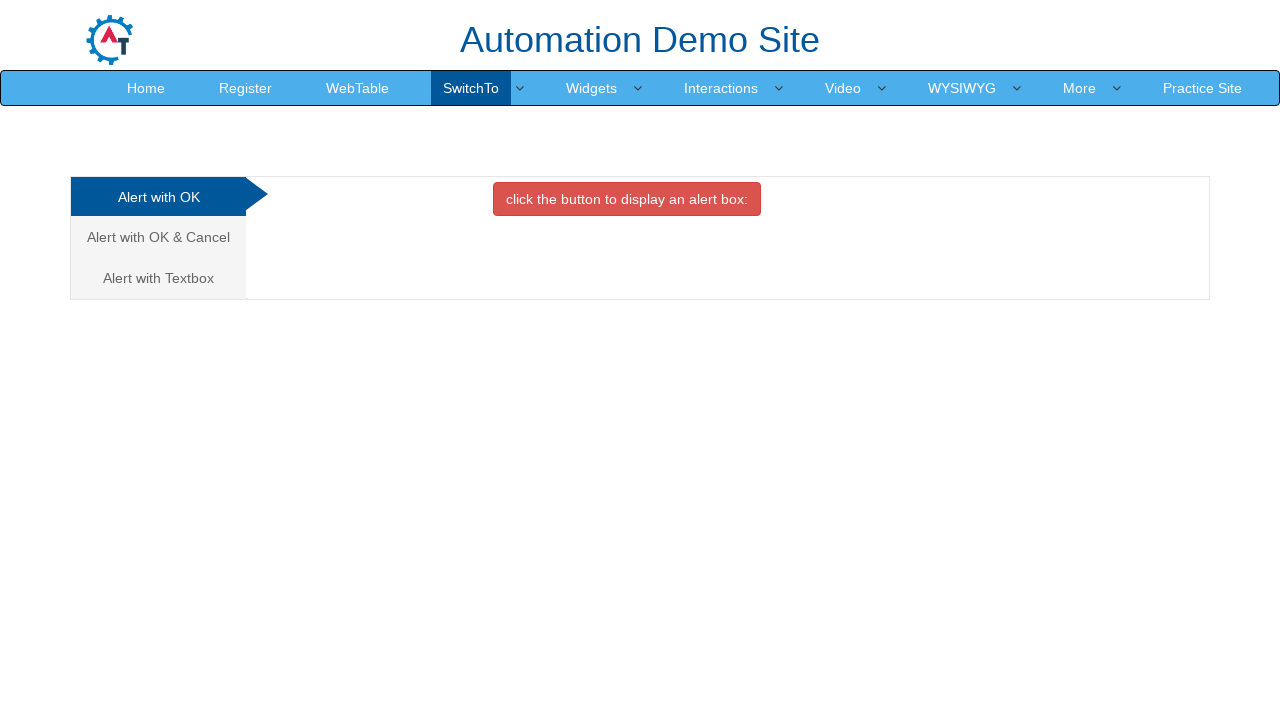

Clicked on 'Alert with OK' tab at (158, 197) on xpath=//a[text()='Alert with OK ']
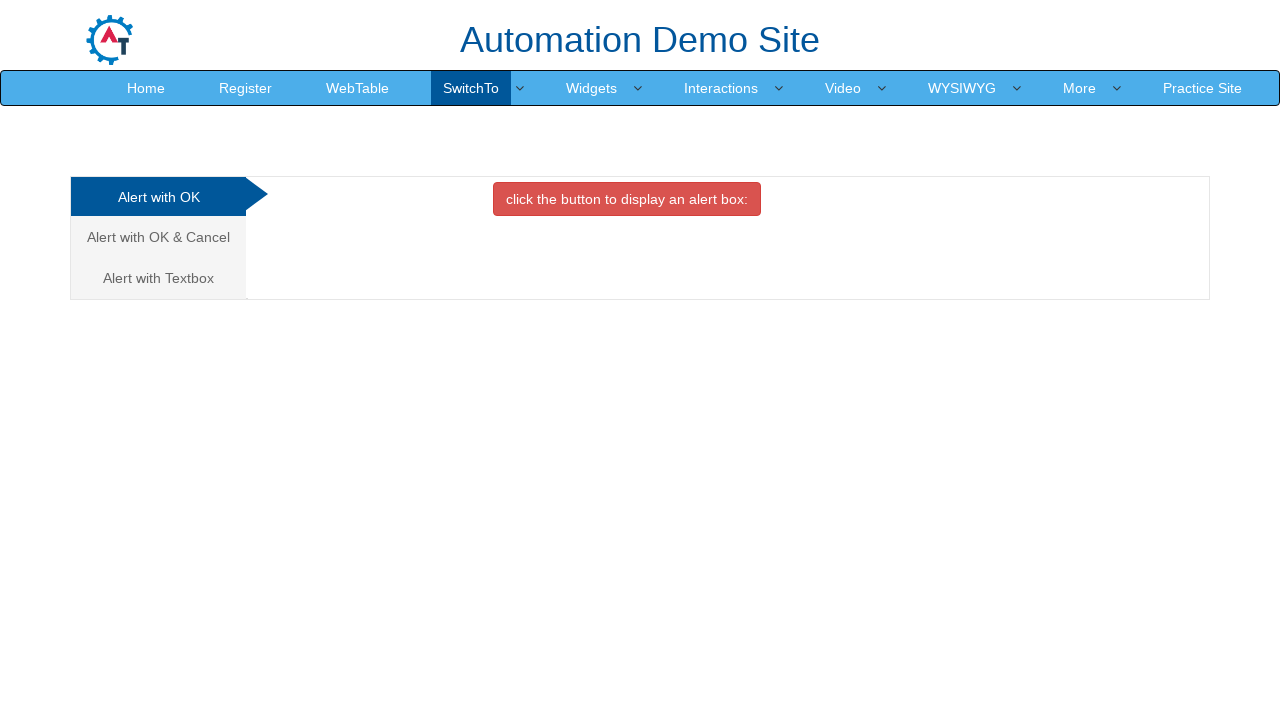

Clicked button to display alert box at (627, 199) on xpath=//button[contains(text(),'click the button to display an  alert box:')]
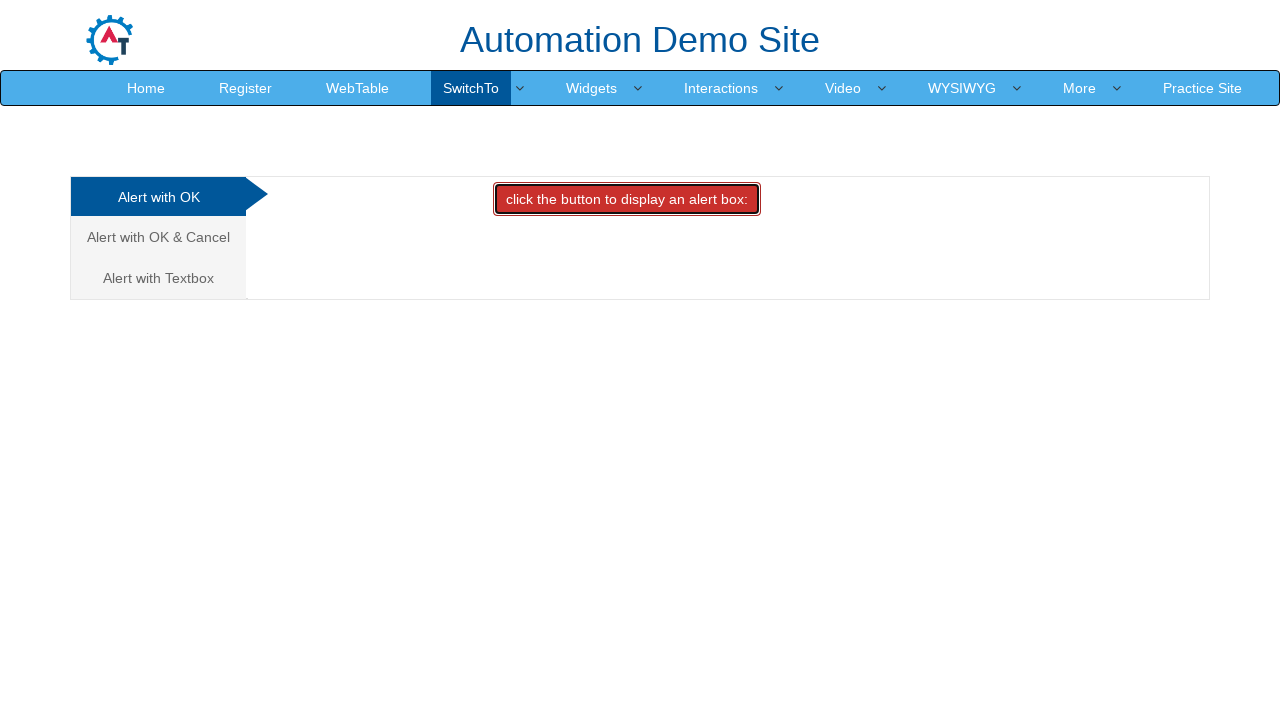

Set up dialog handler to accept normal alert
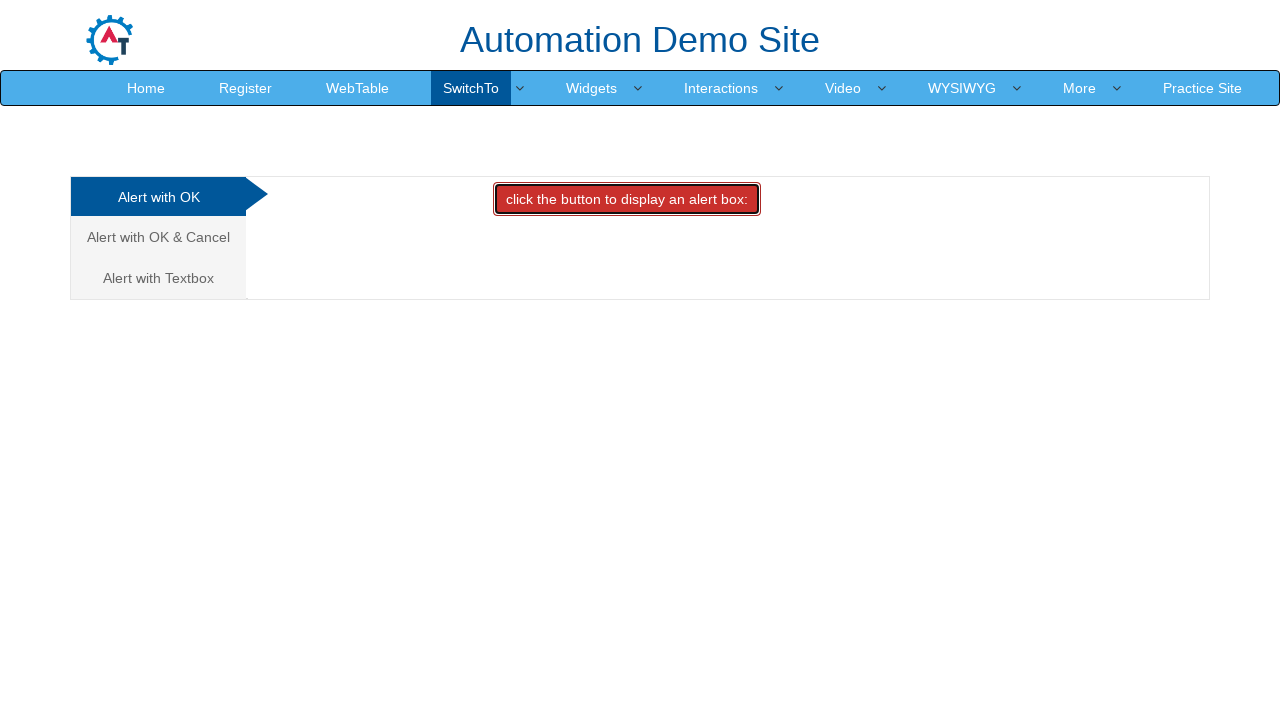

Clicked on 'Alert with OK & Cancel' tab at (158, 237) on xpath=//a[text()='Alert with OK & Cancel ']
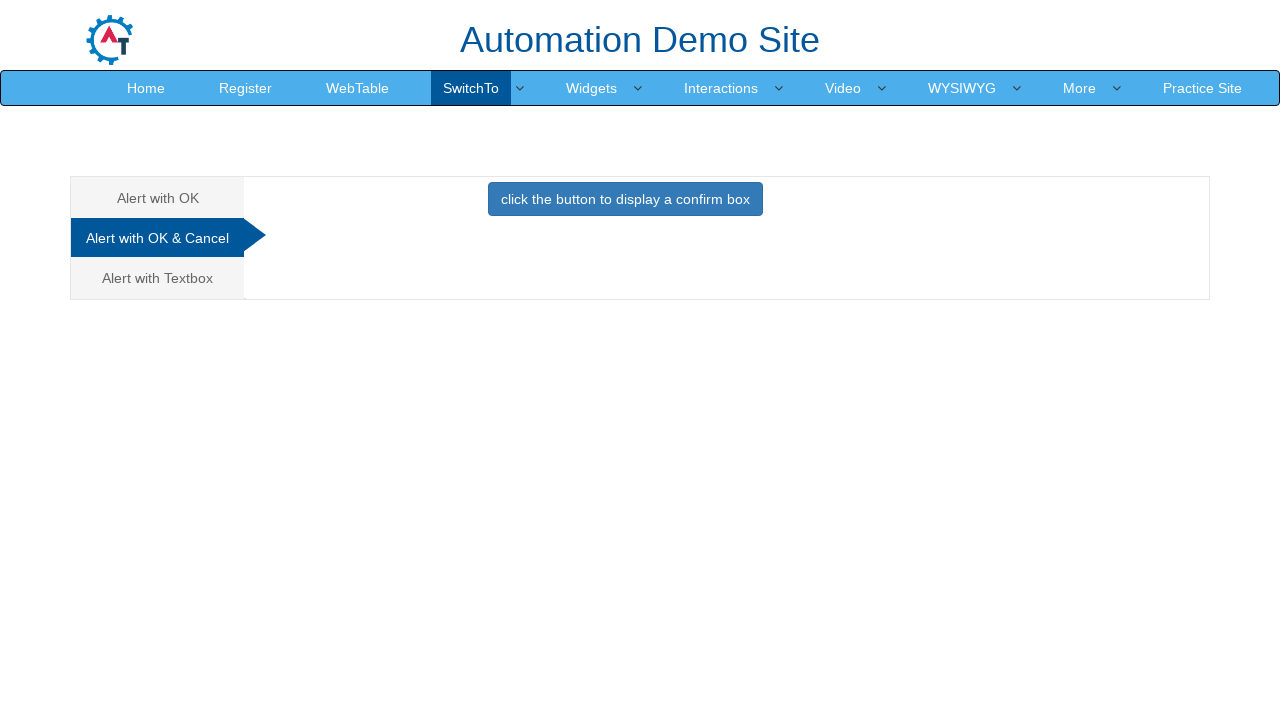

Clicked button to display confirm dialog at (625, 199) on xpath=//button[text()='click the button to display a confirm box ']
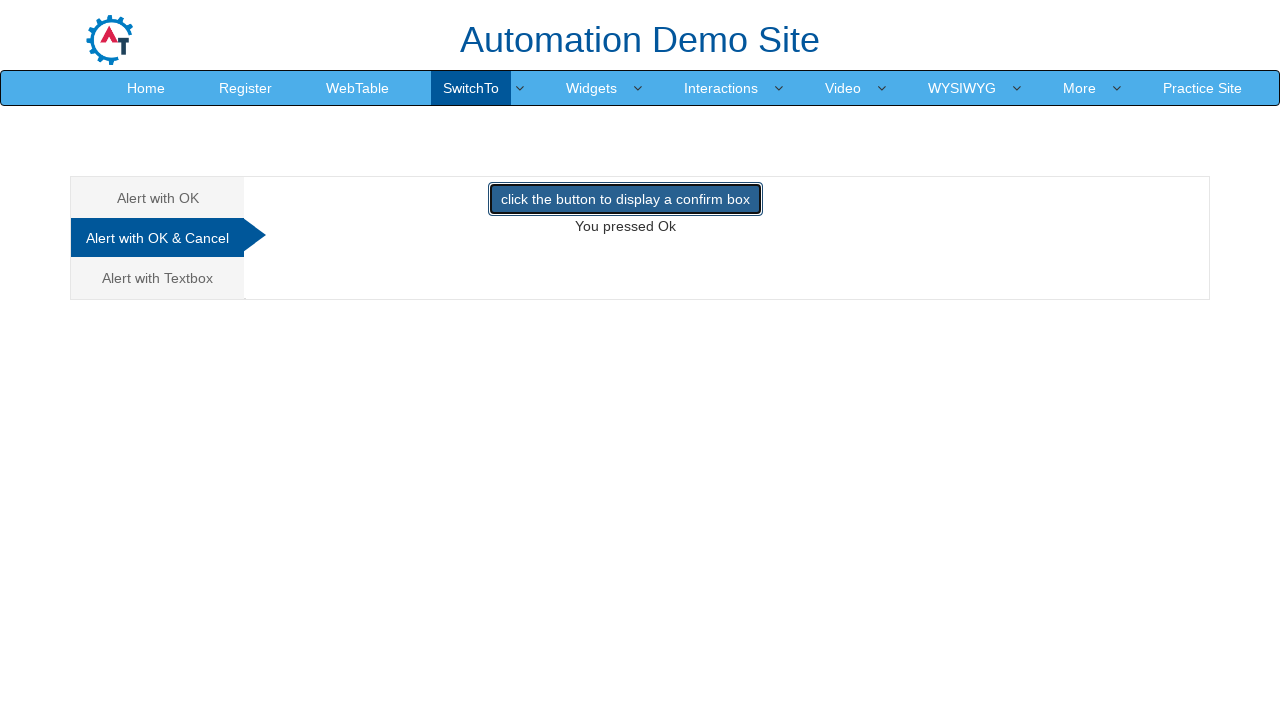

Set up dialog handler to dismiss confirm dialog
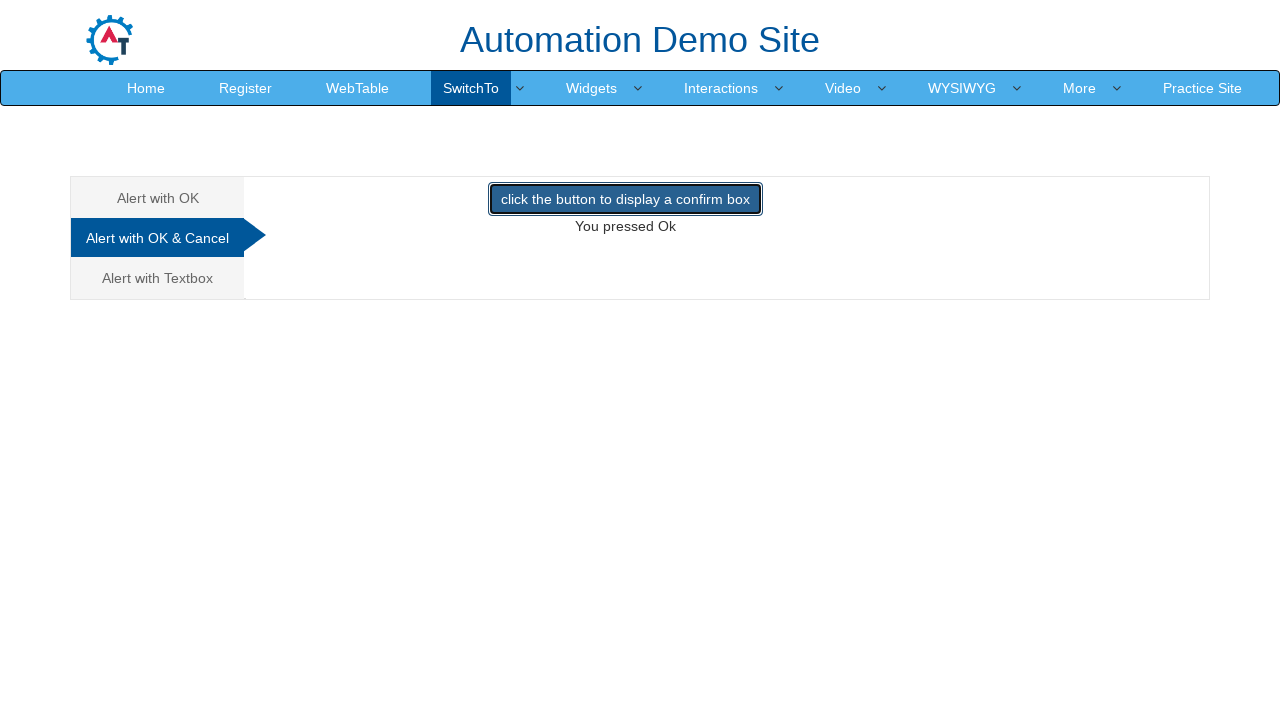

Clicked on 'Alert with Textbox' tab at (158, 278) on xpath=//a[text()='Alert with Textbox ']
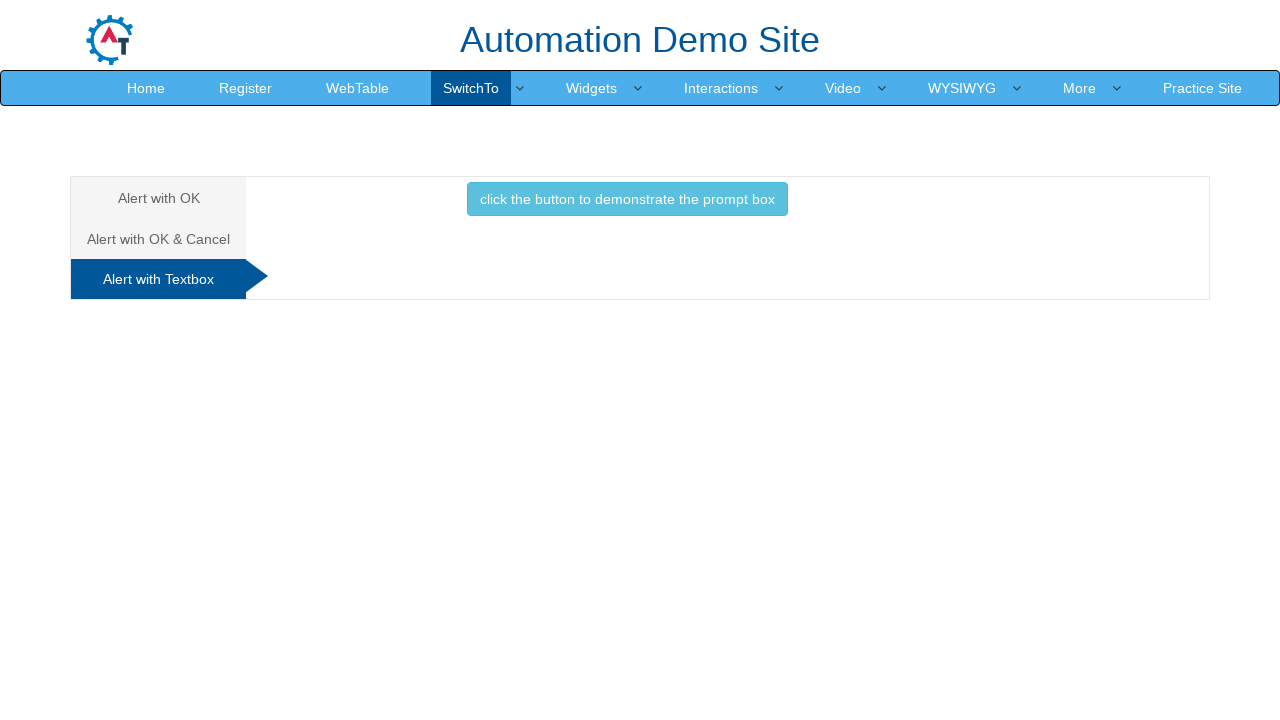

Clicked button to display prompt dialog at (627, 199) on xpath=//button[text()='click the button to demonstrate the prompt box ']
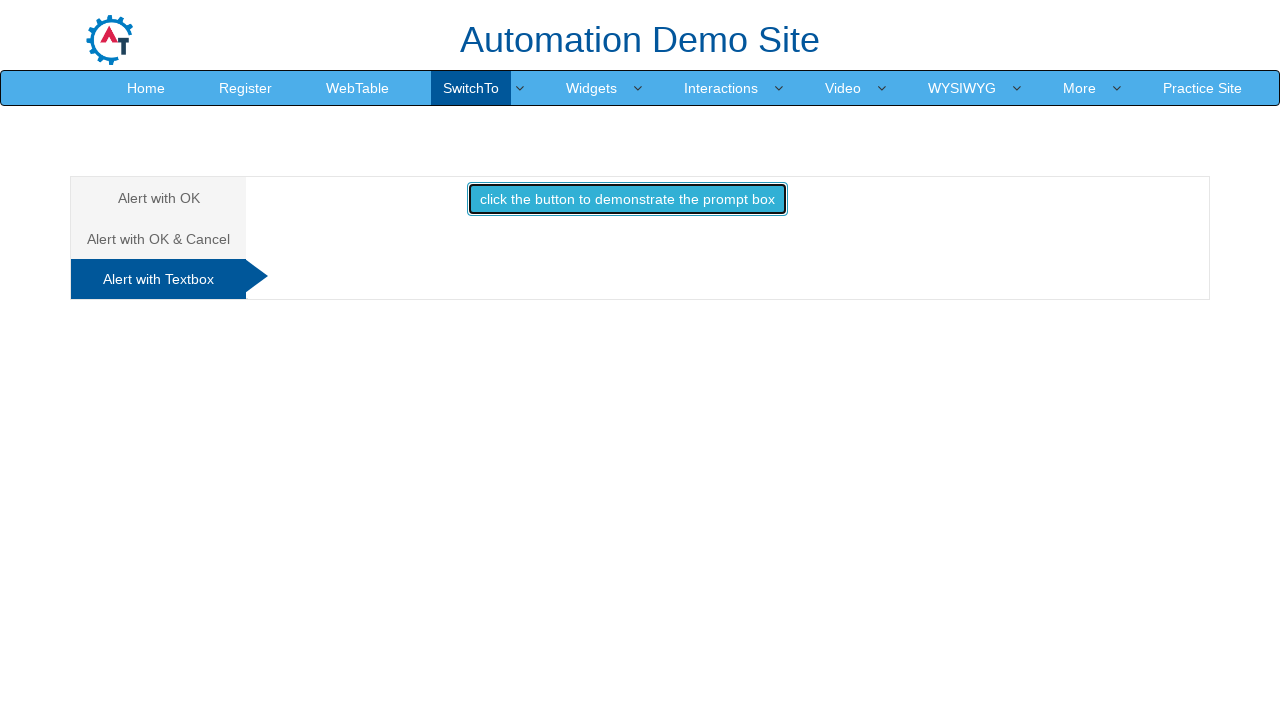

Set up dialog handler to accept prompt dialog with text 'aslam'
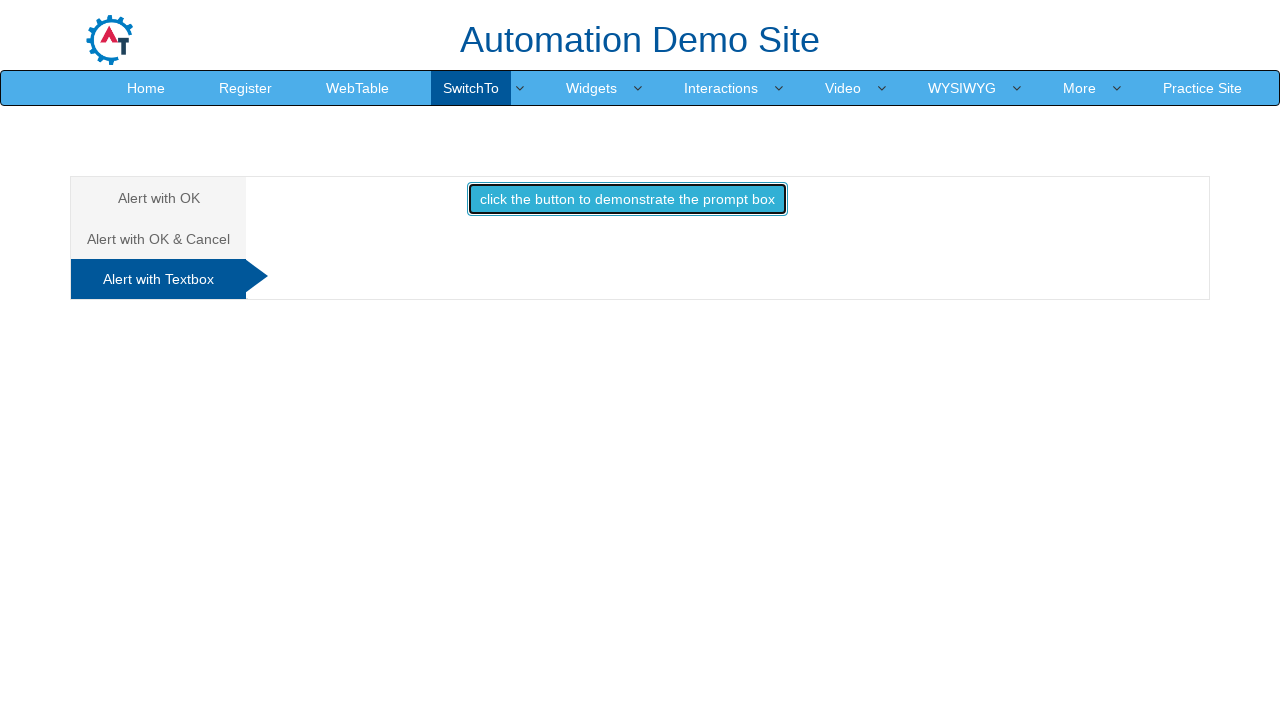

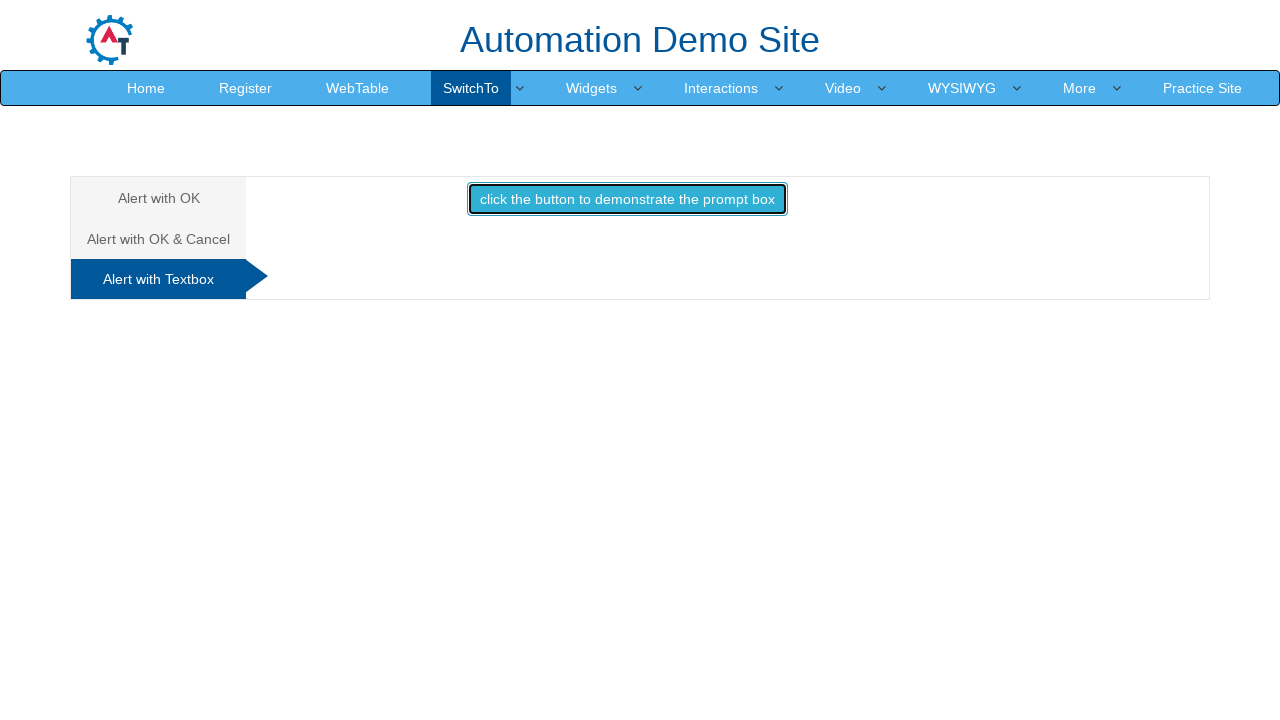